Navigates to the Invent with Python website and clicks the "Read Online for Free" link to access free content

Starting URL: https://inventwithpython.com/

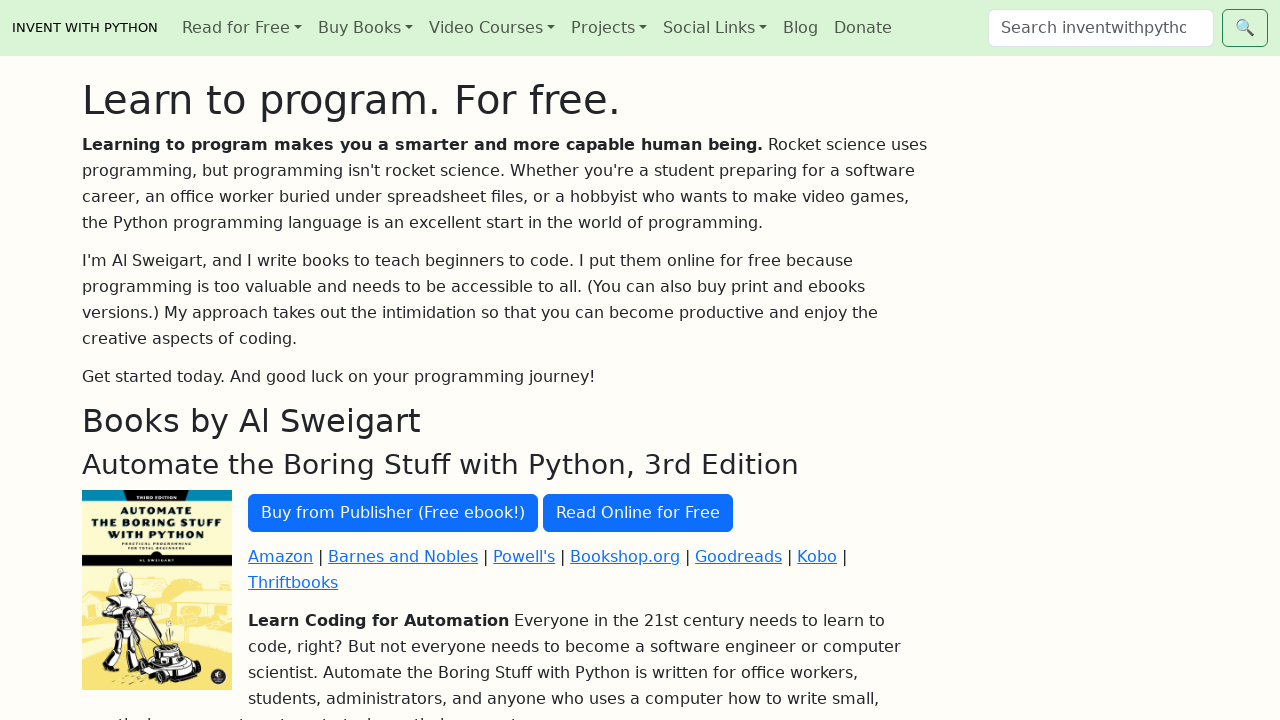

Navigated to Invent with Python website
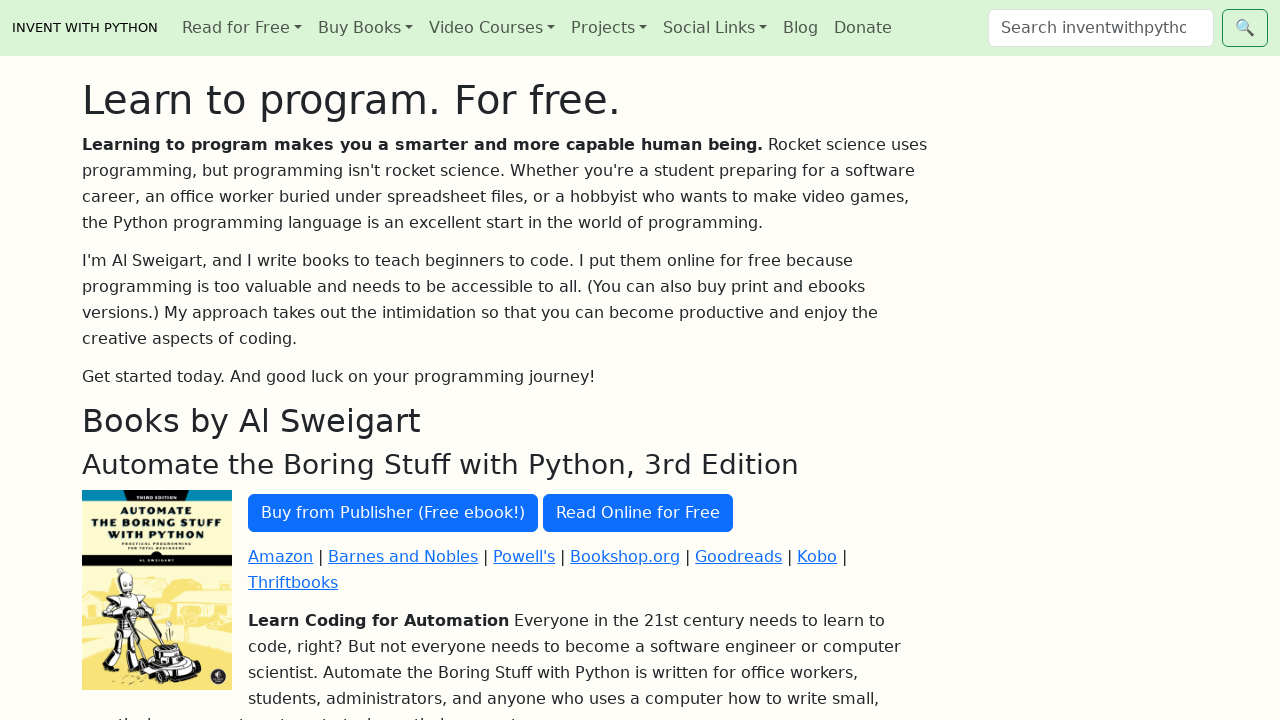

Clicked the 'Read Online for Free' link to access free content at (638, 513) on text=Read Online for Free
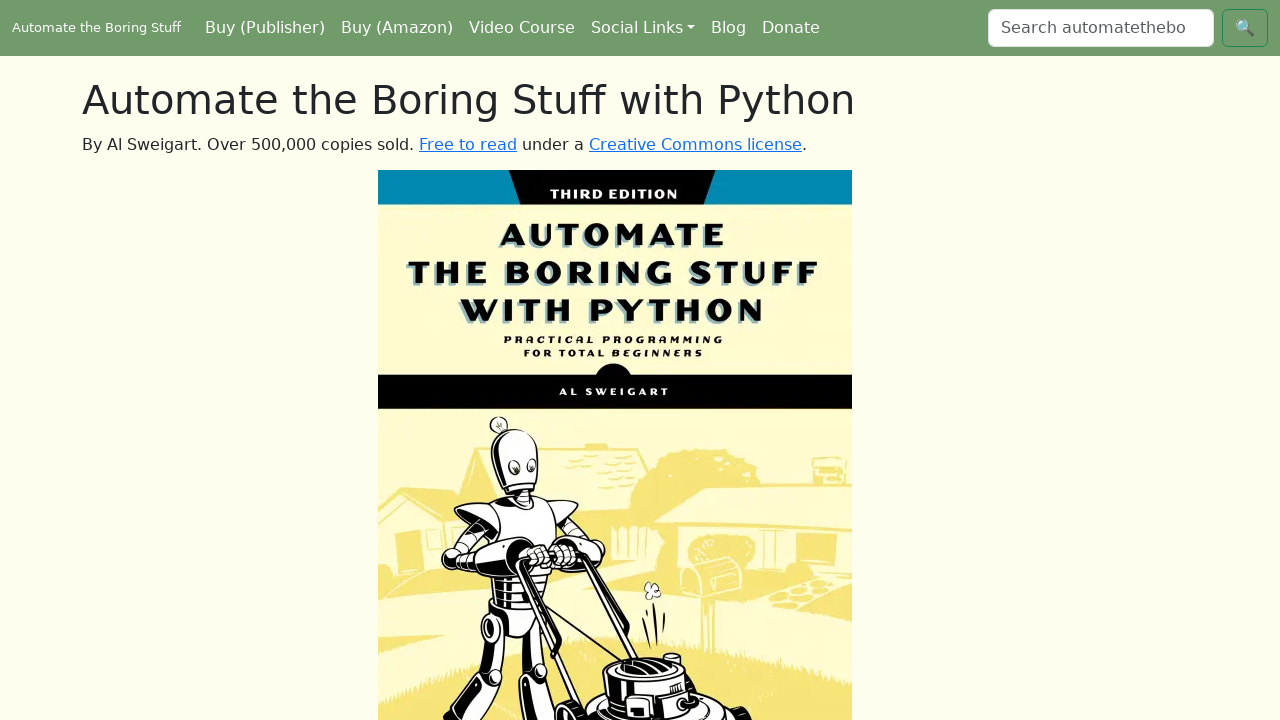

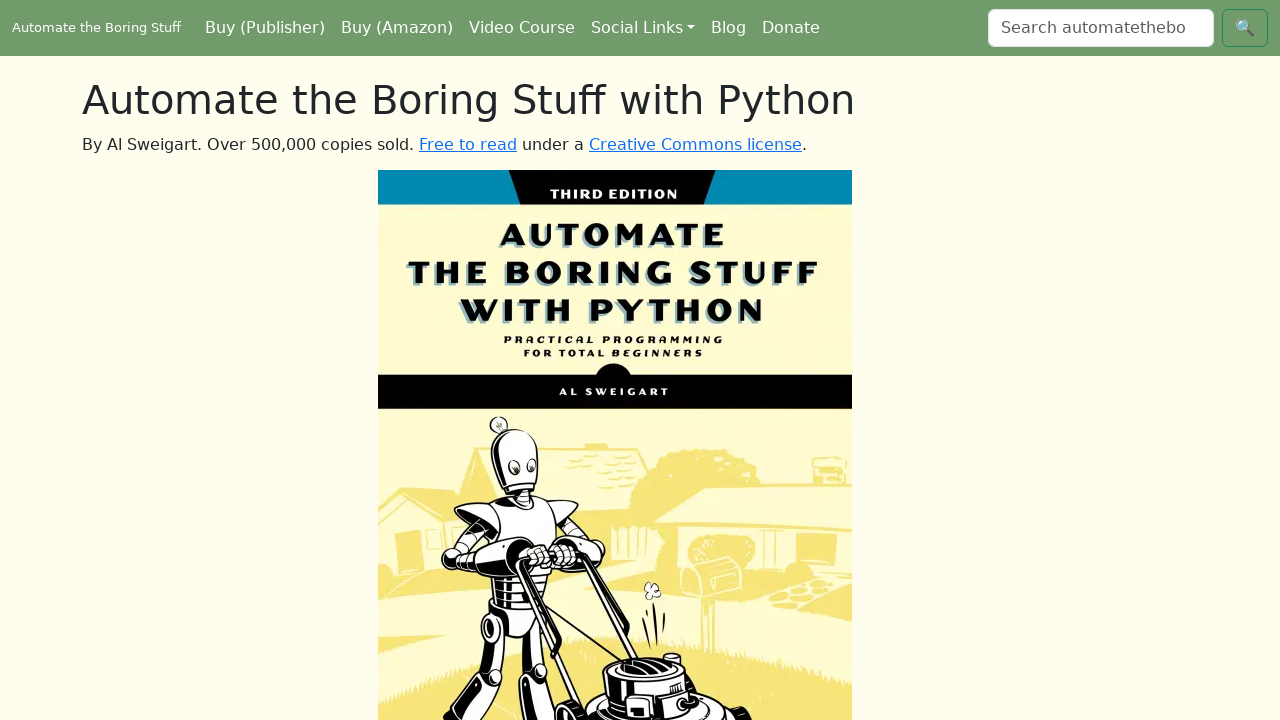